Tests alert handling on W3Schools demo page by switching to iframe, clicking button to trigger alert, and accepting it using WebDriverWait

Starting URL: https://www.w3schools.com/jsref/tryit.asp?filename=tryjsref_alert

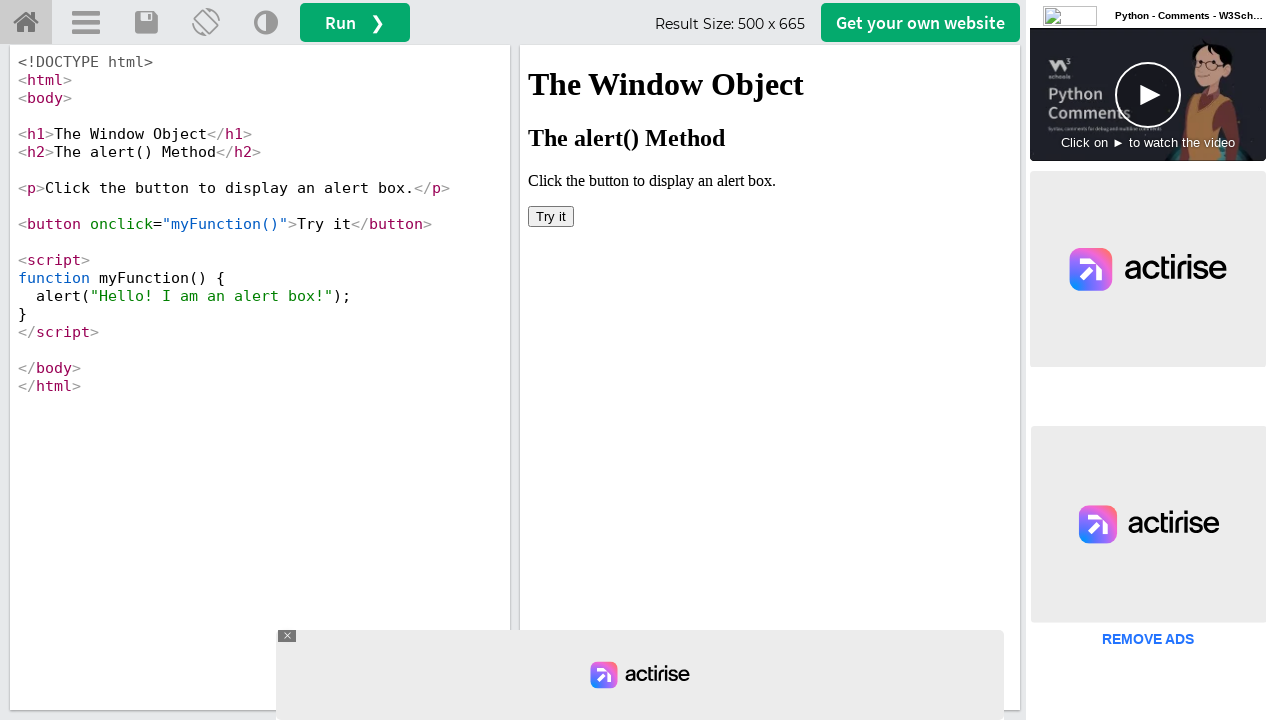

Switched to iframe named 'iframeResult'
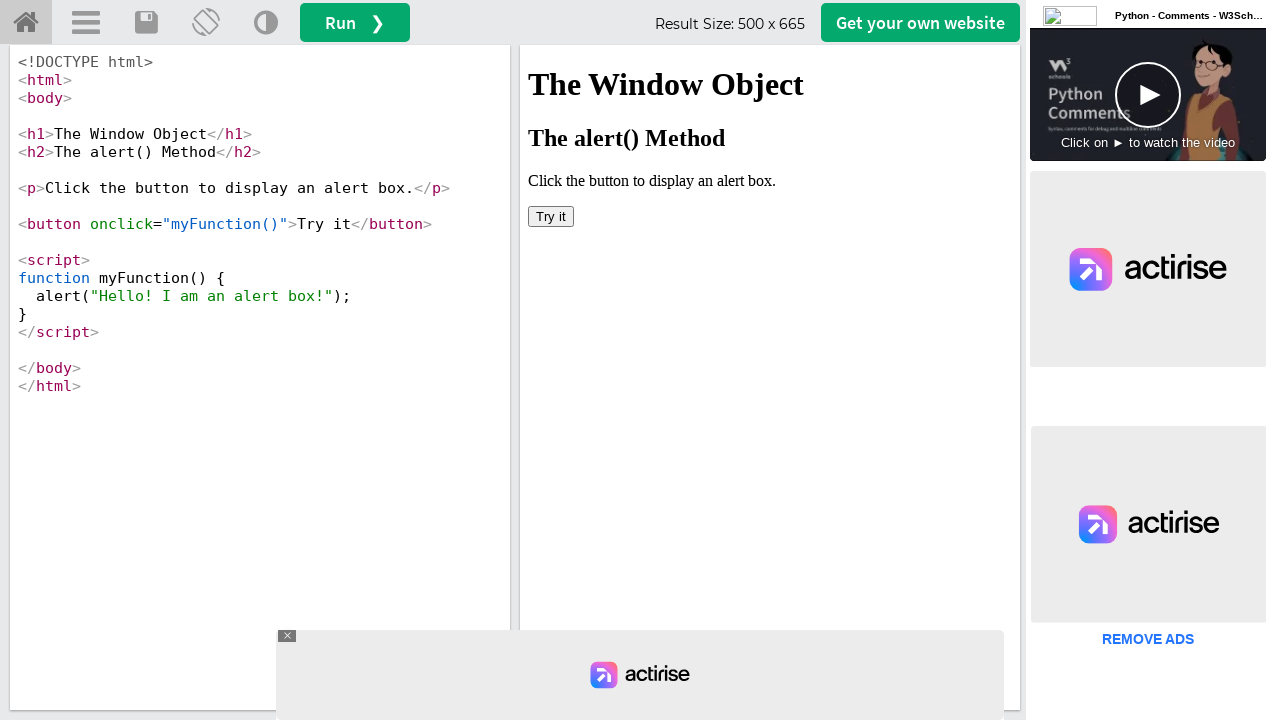

Clicked button in iframe to trigger alert at (551, 216) on button
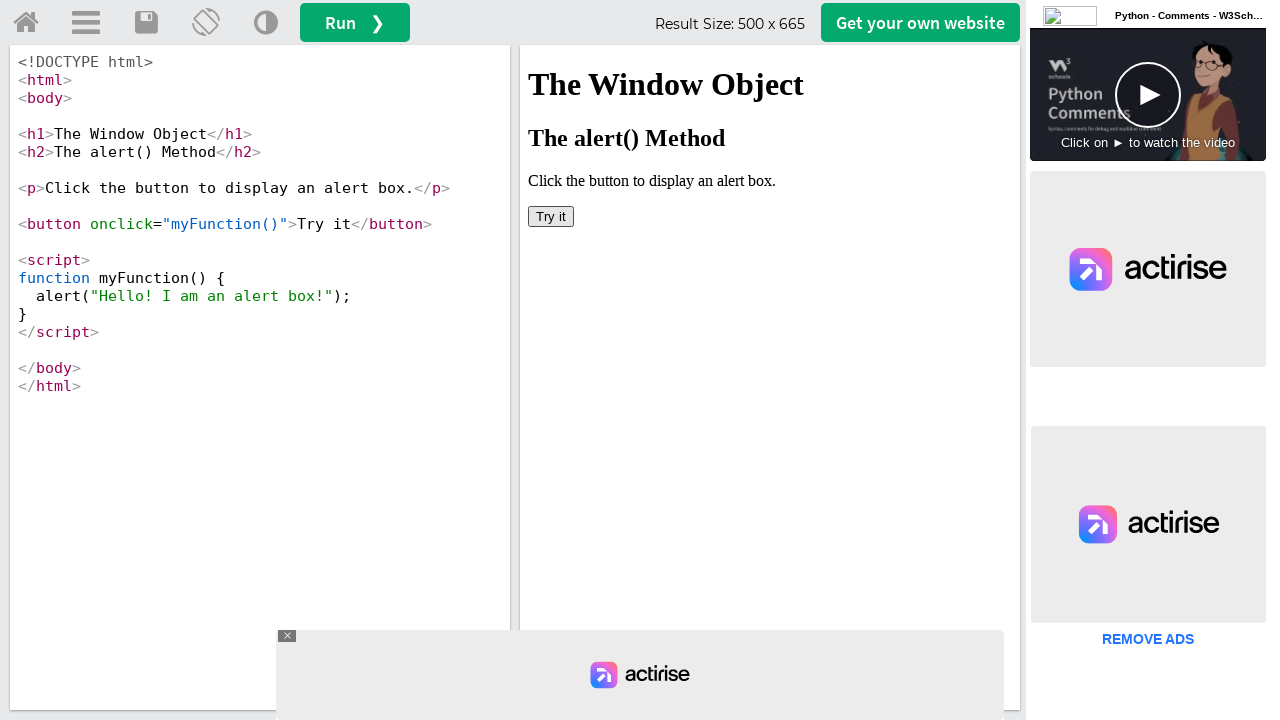

Set up dialog handler to accept alerts
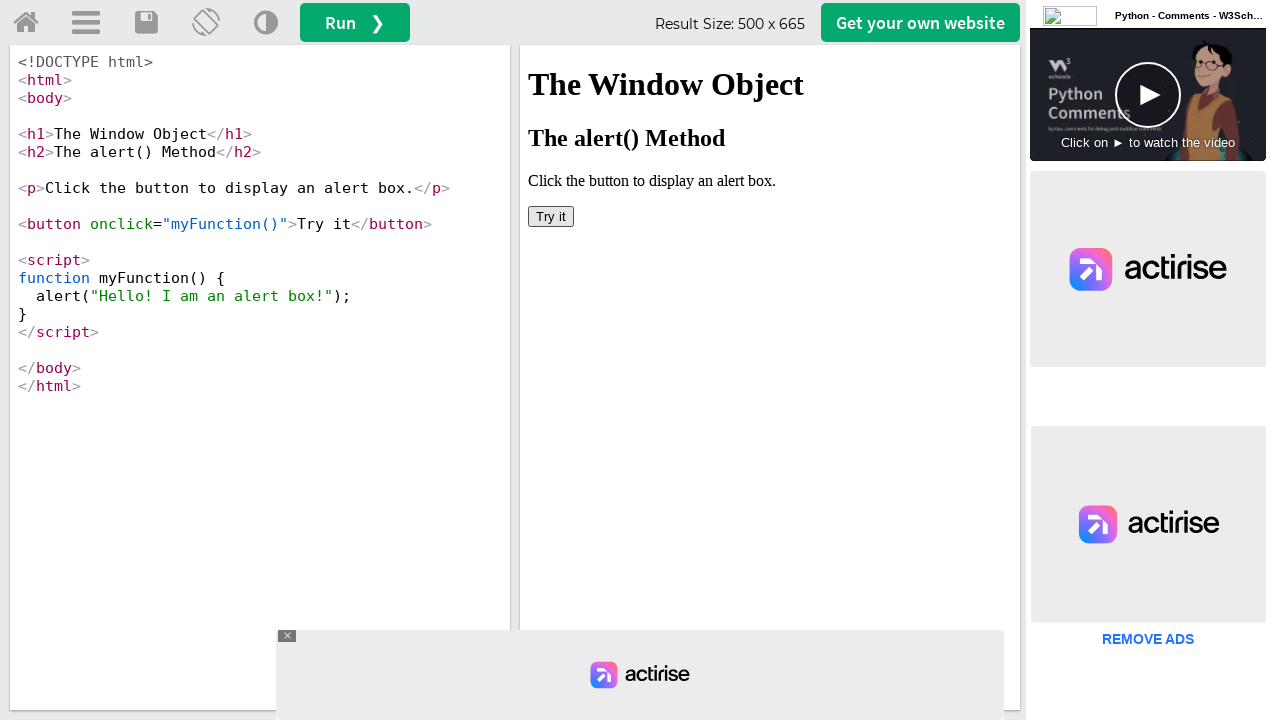

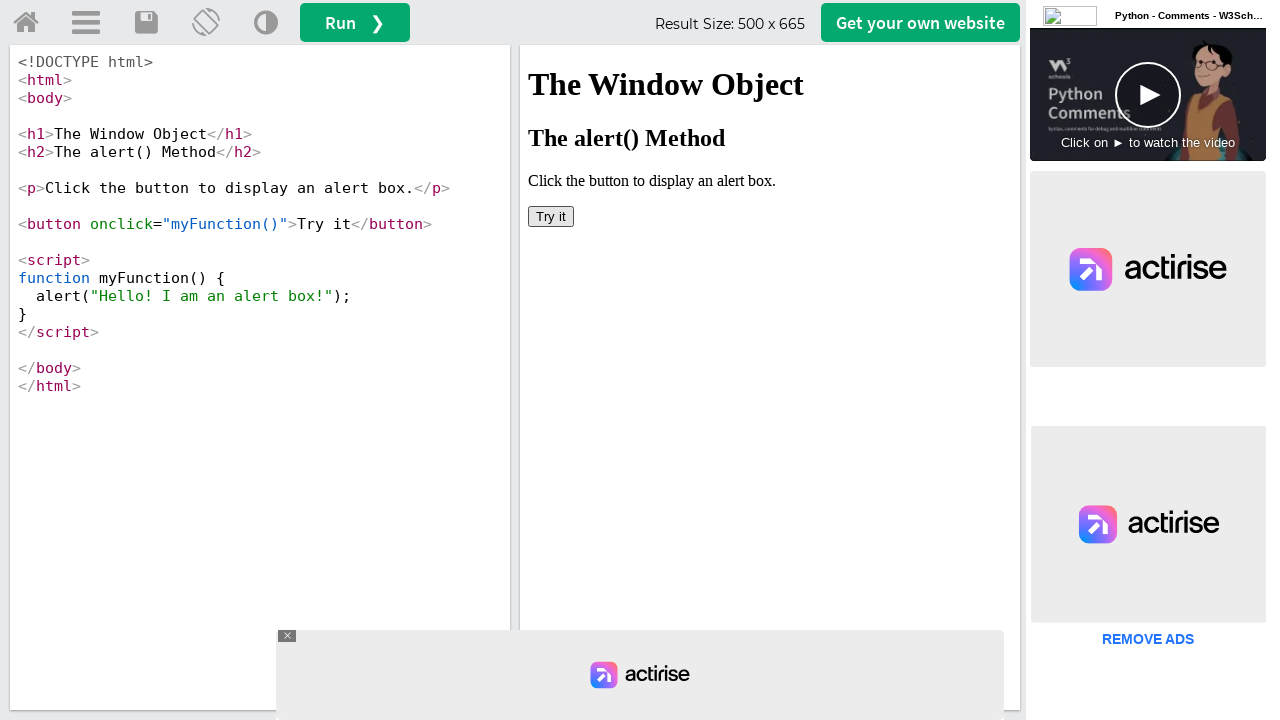